Tests that the todo counter displays the correct number of items

Starting URL: https://demo.playwright.dev/todomvc

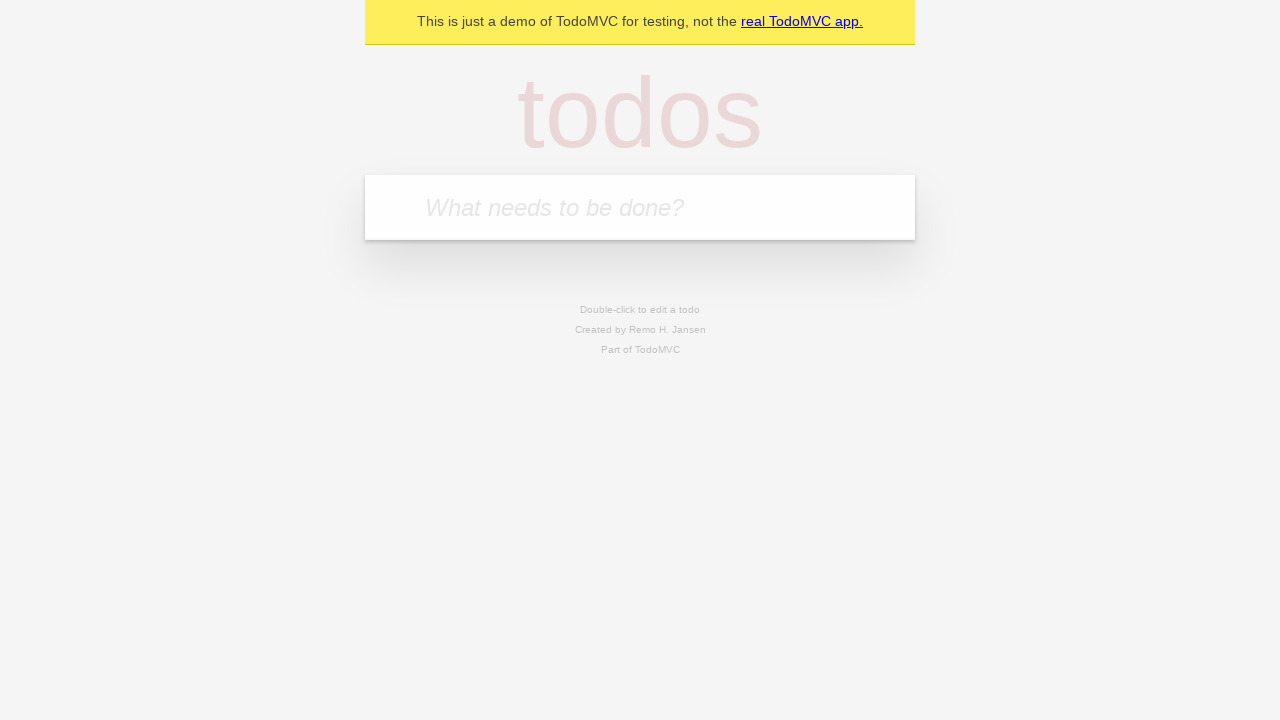

Located the 'What needs to be done?' input field
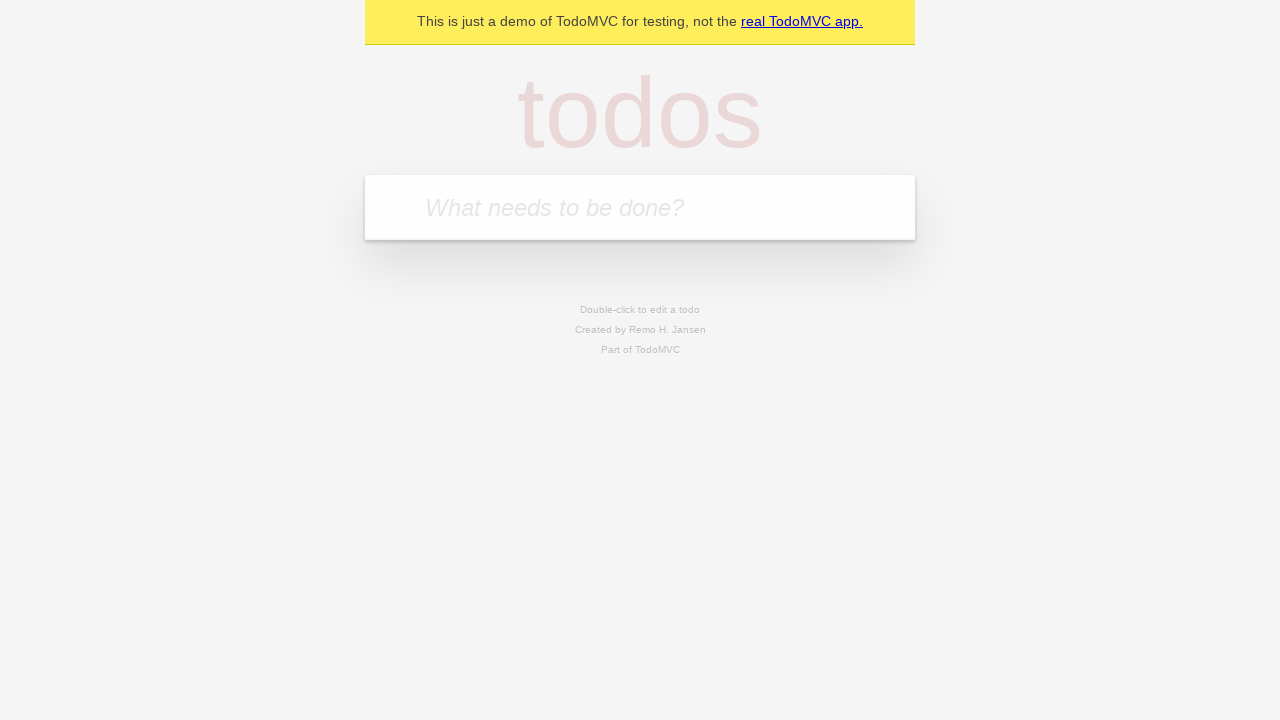

Filled input field with 'buy some Cheddar cheese' on internal:attr=[placeholder="What needs to be done?"i]
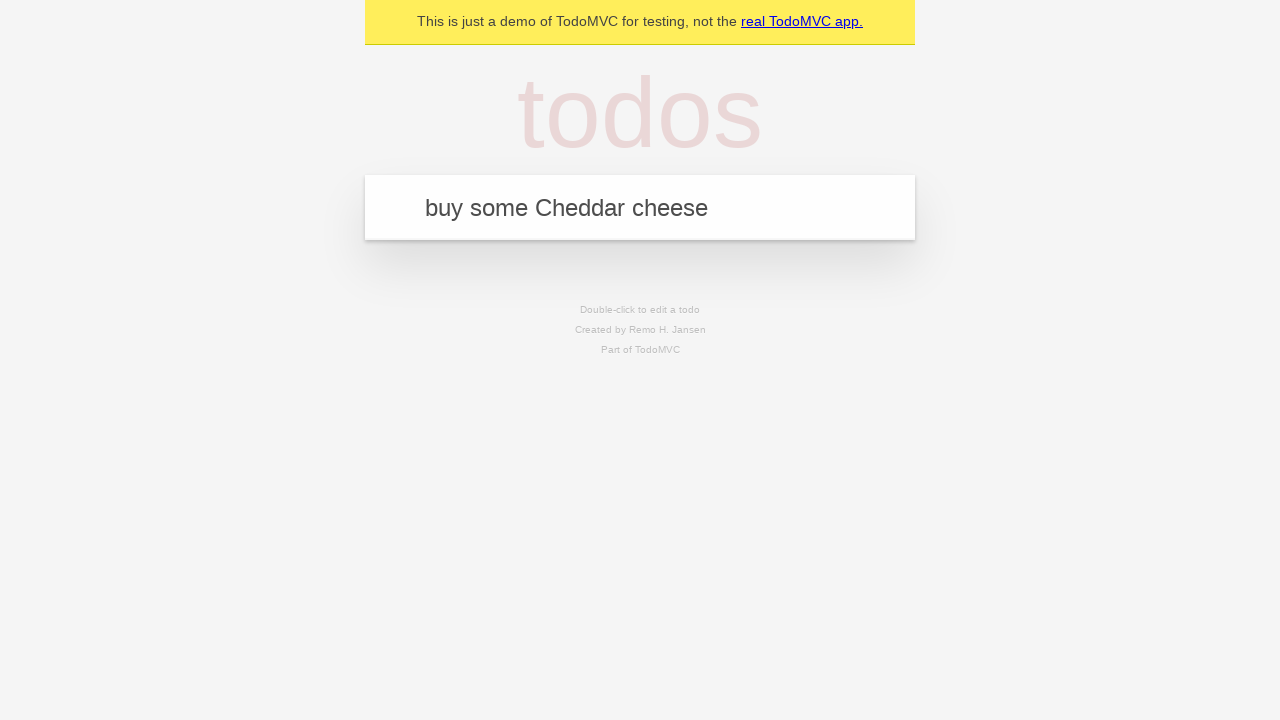

Pressed Enter to create first todo item on internal:attr=[placeholder="What needs to be done?"i]
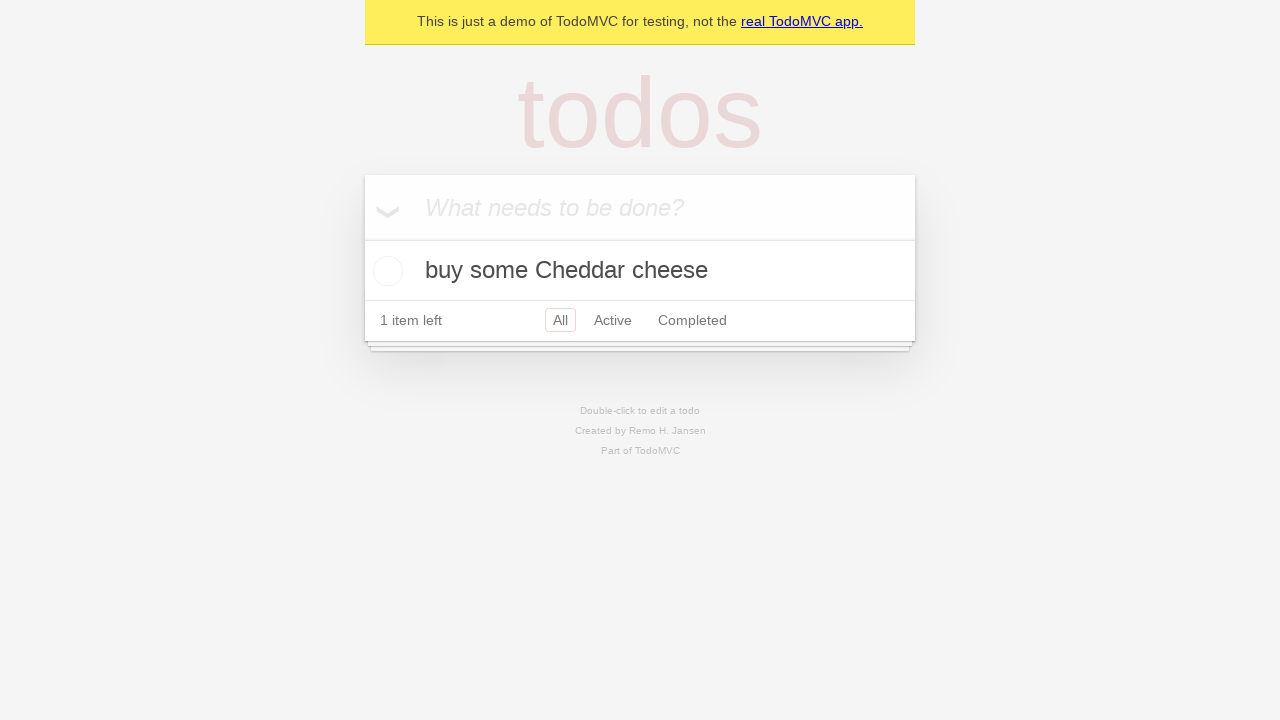

Verified todo counter displays 1 item
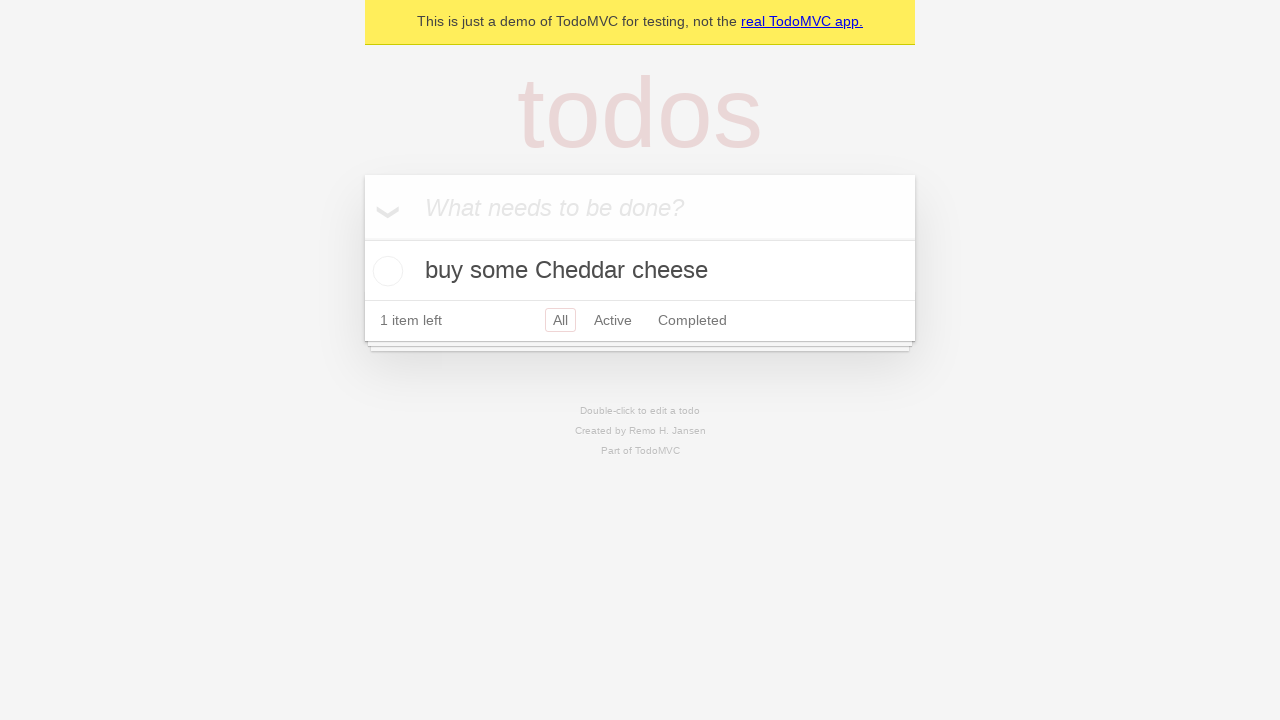

Filled input field with 'feed the dog' on internal:attr=[placeholder="What needs to be done?"i]
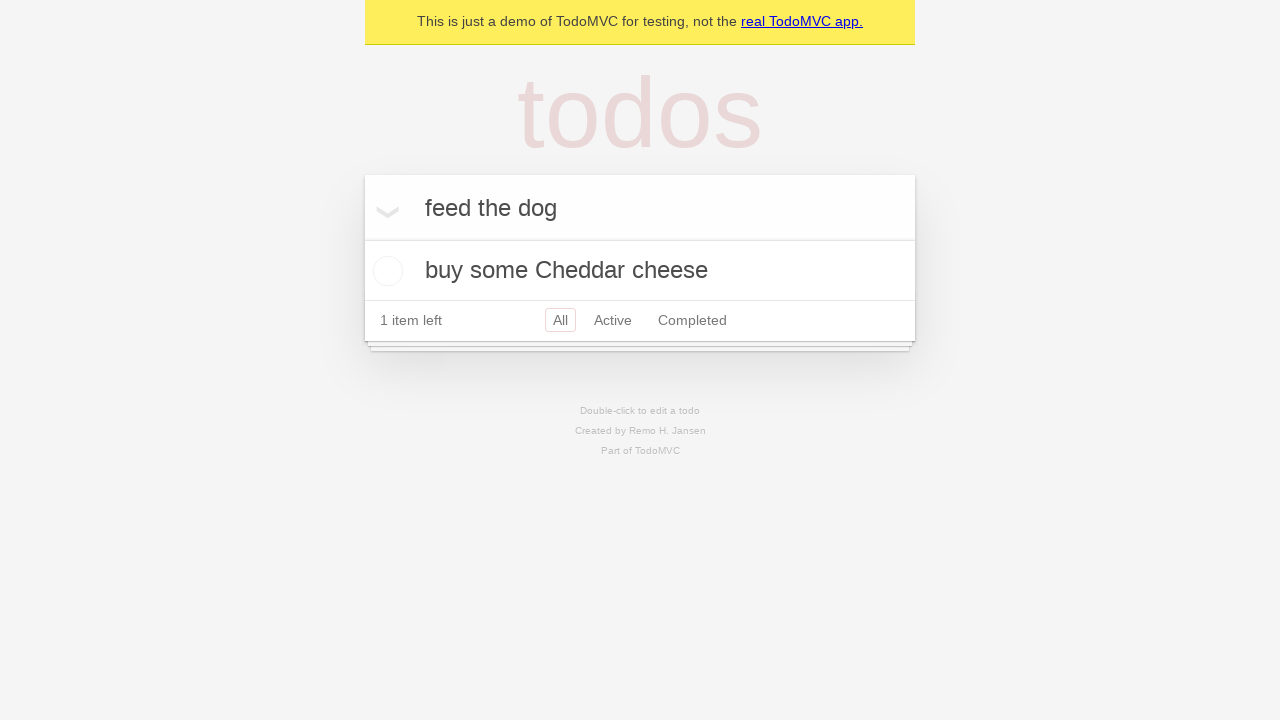

Pressed Enter to create second todo item on internal:attr=[placeholder="What needs to be done?"i]
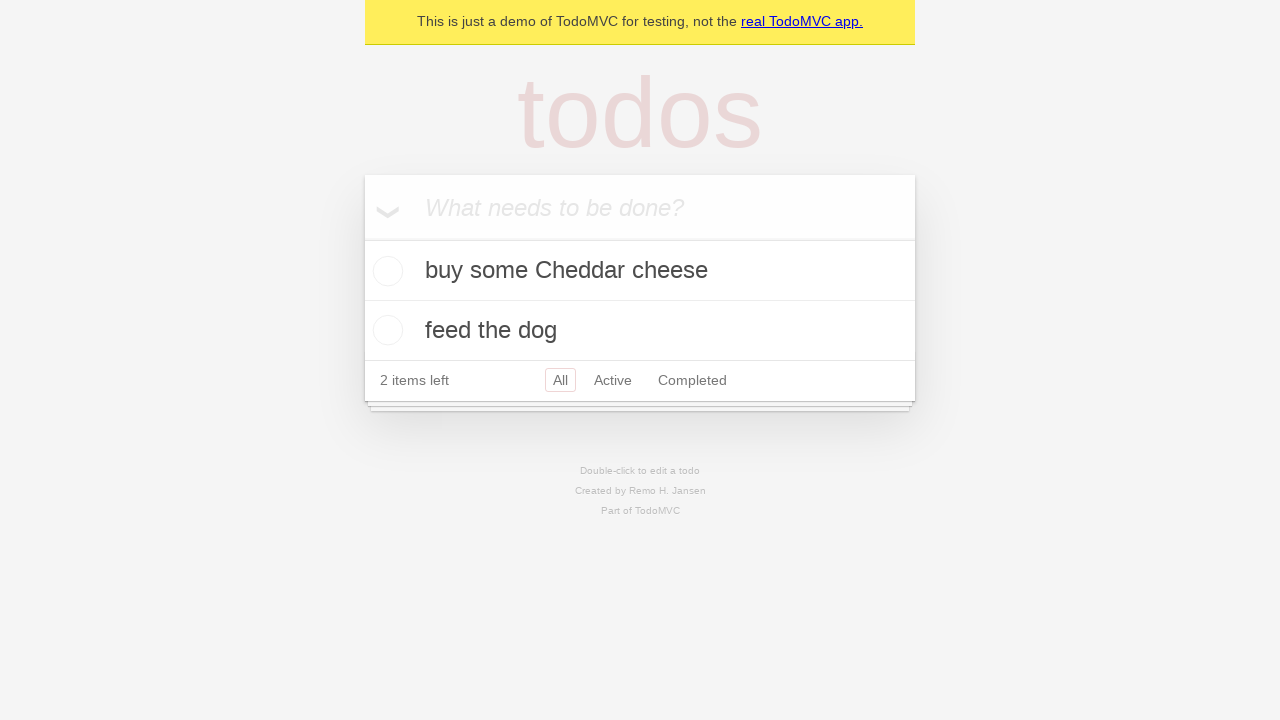

Verified todo counter displays 2 items
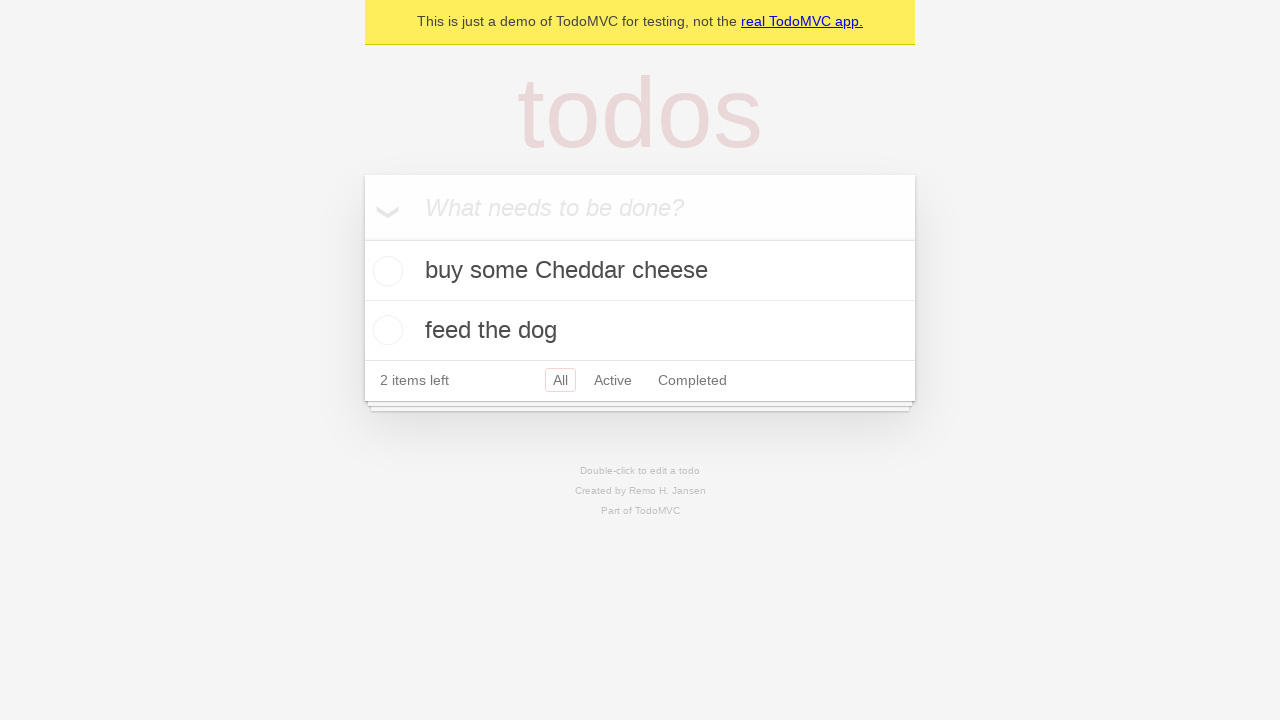

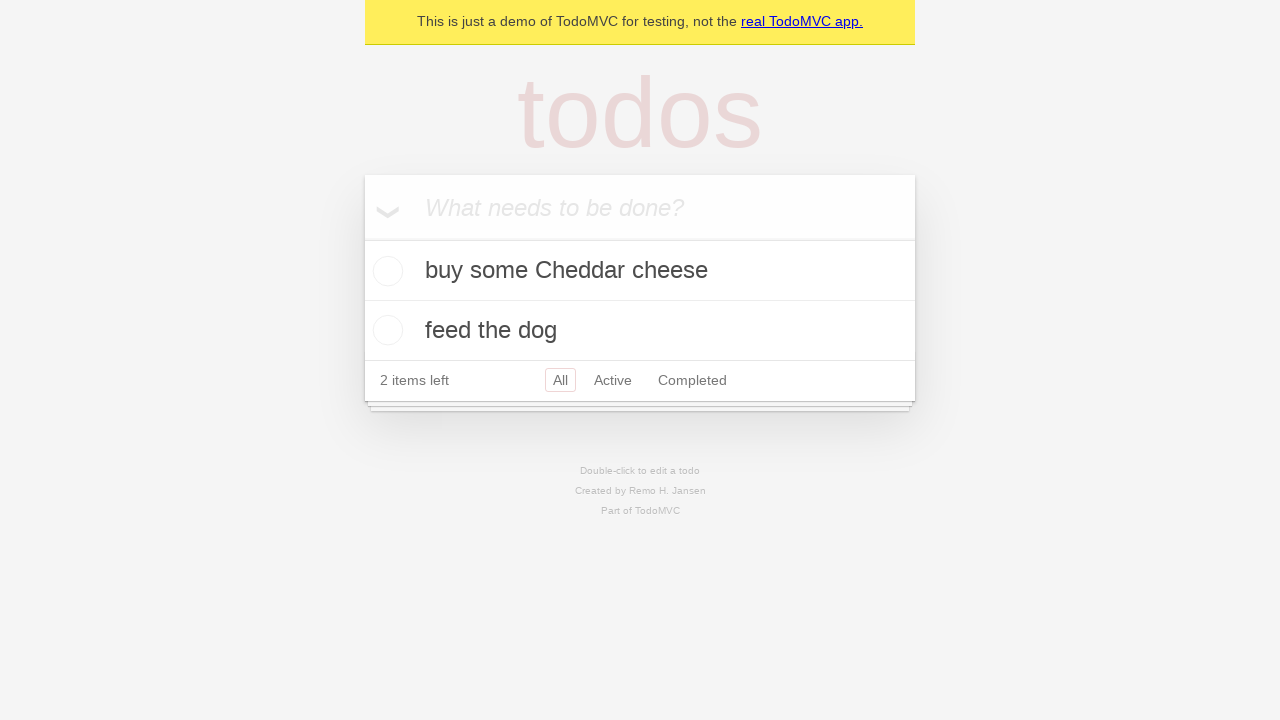